Tests drag and drop functionality by moving a ball element into two different dropzones and verifying successful drops

Starting URL: https://v1.training-support.net/selenium/drag-drop

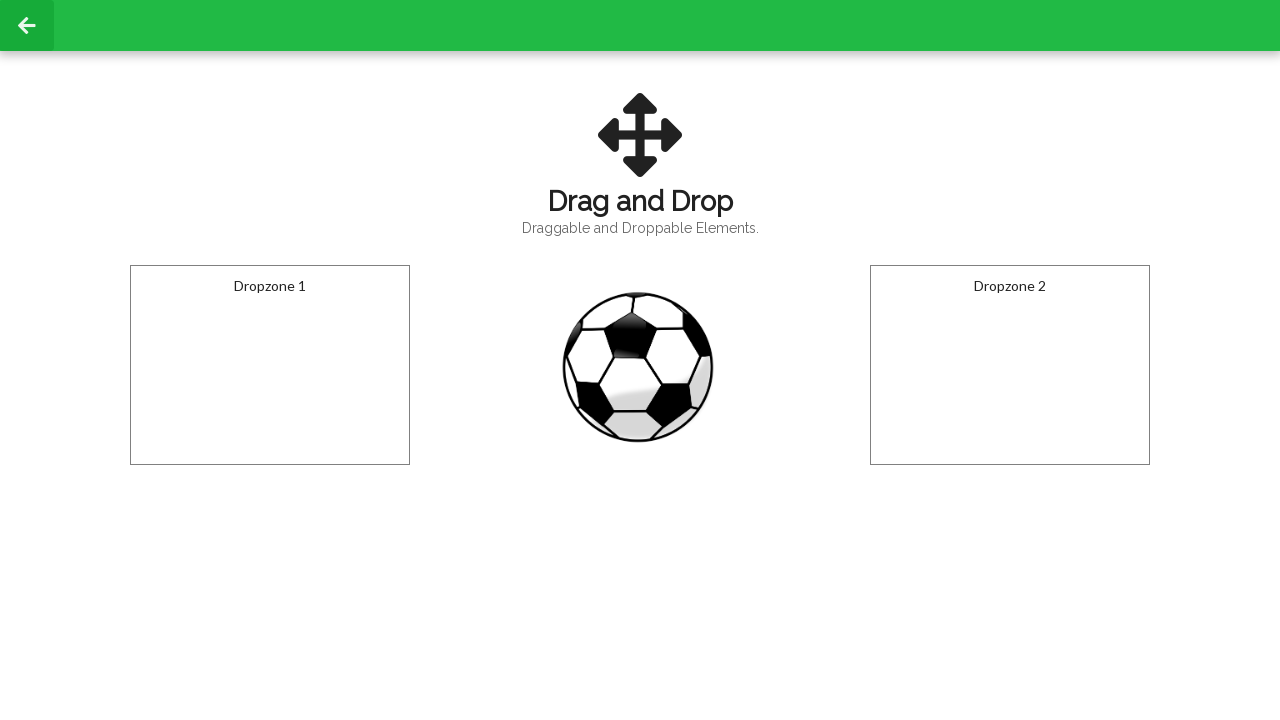

Navigated to drag and drop test page
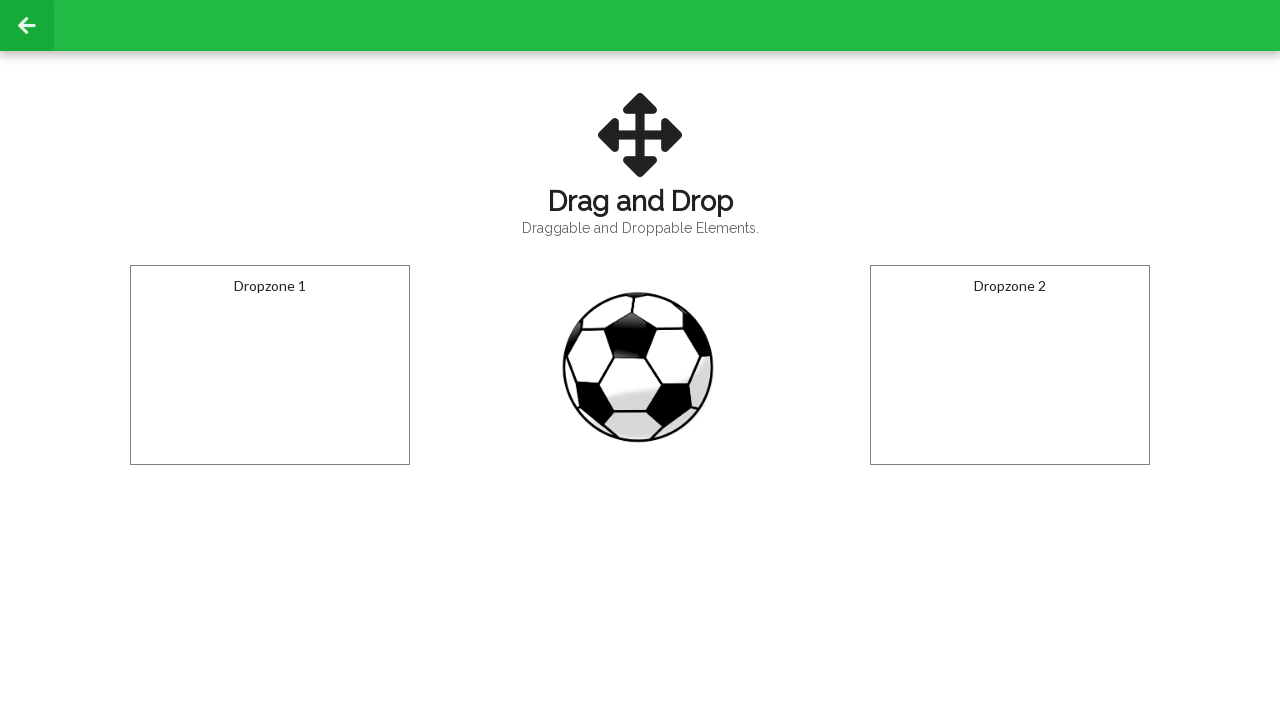

Located the draggable ball element
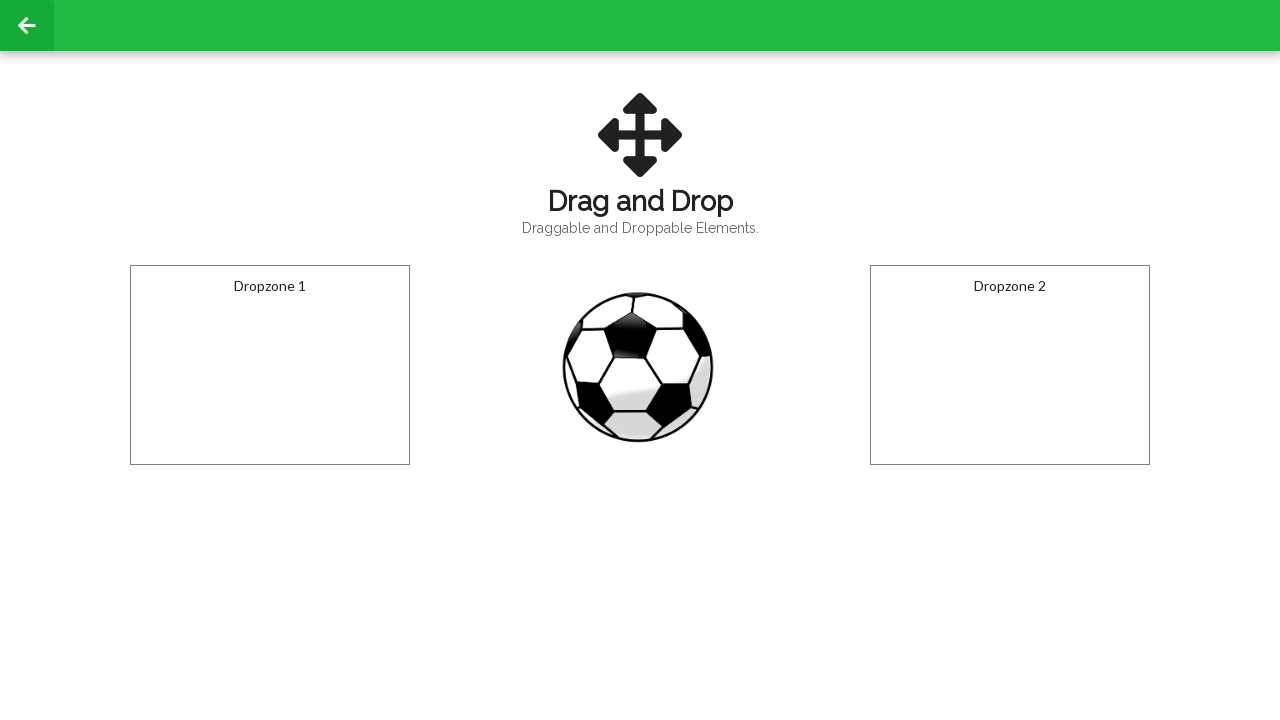

Located dropzone 1
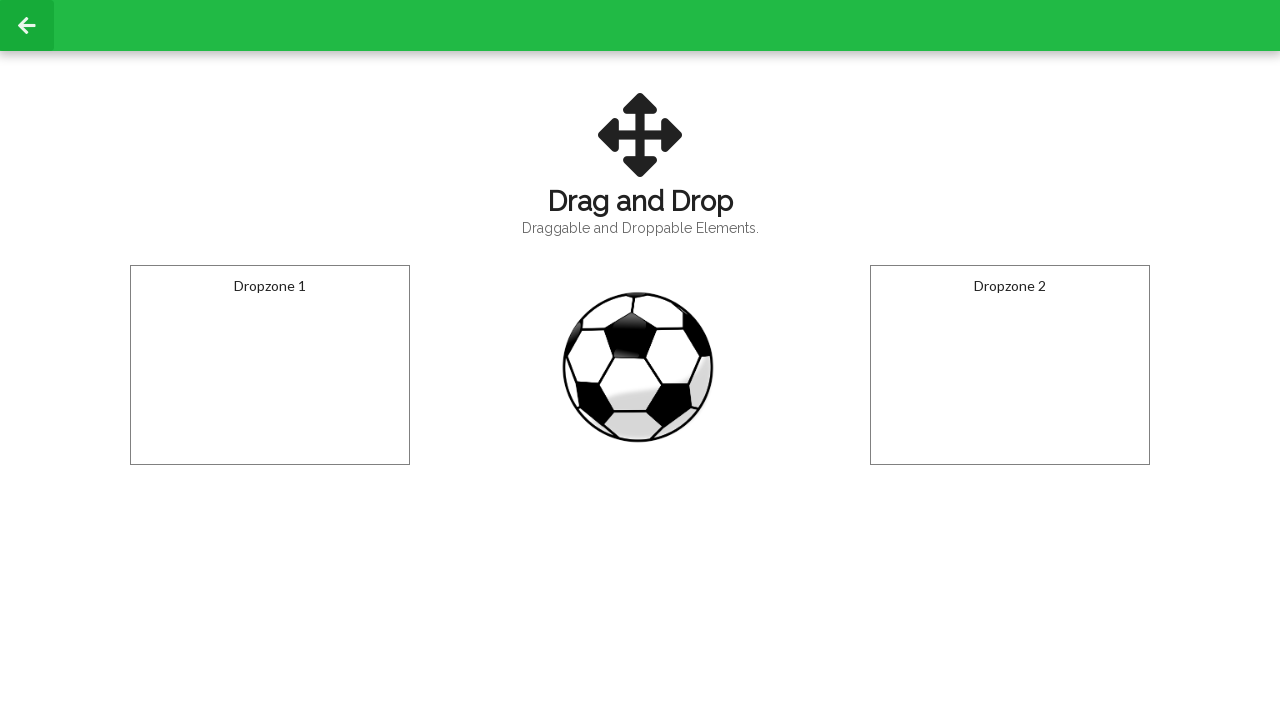

Located dropzone 2
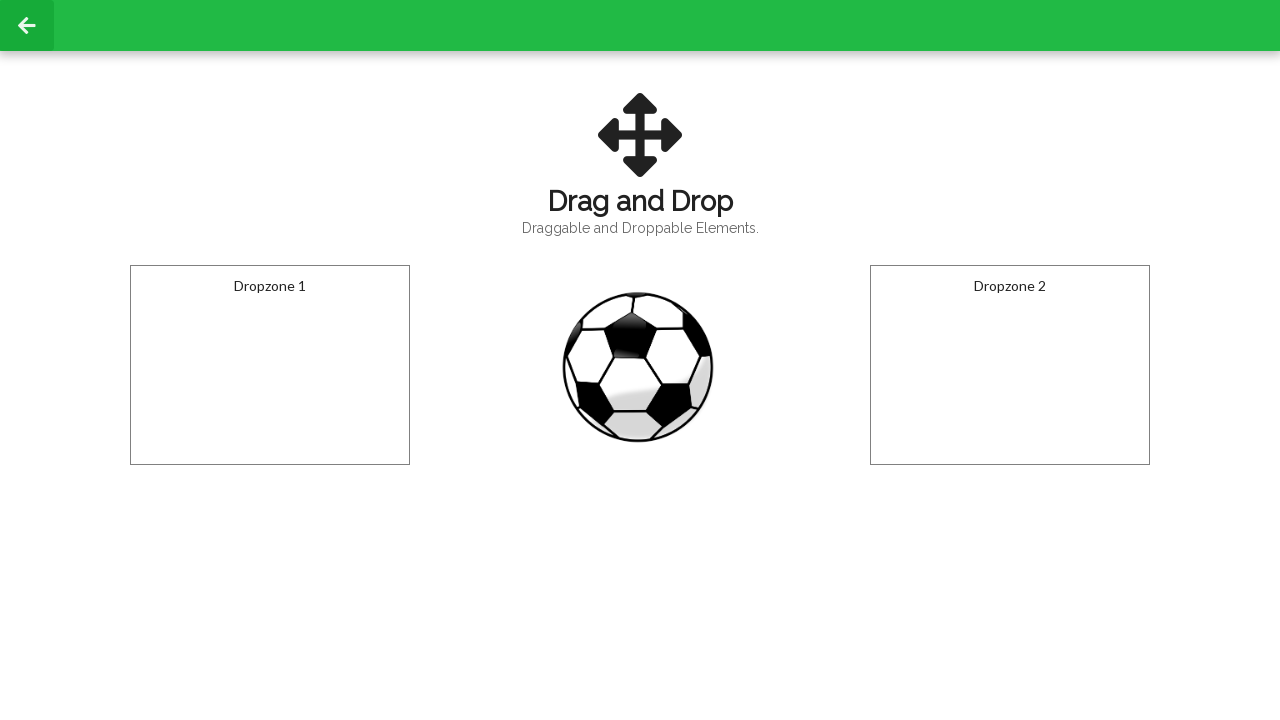

Dragged ball to dropzone 1 at (270, 365)
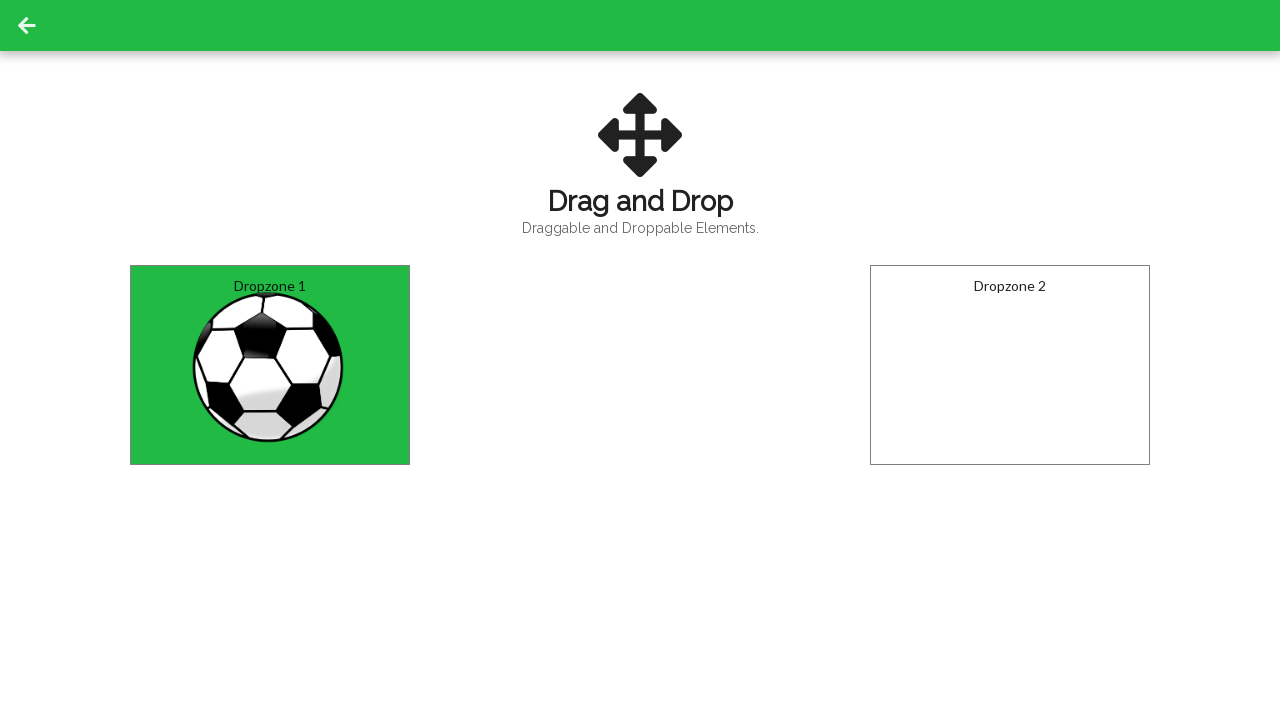

Verified successful drop in dropzone 1
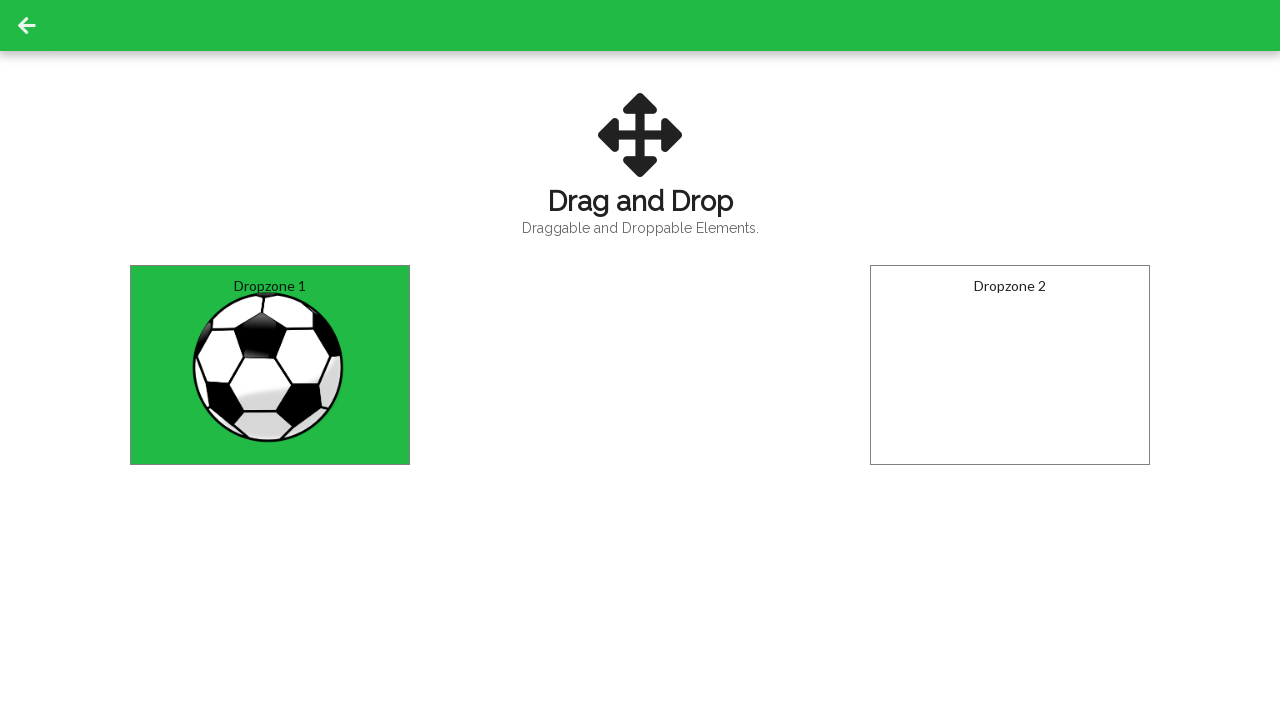

Dragged ball to dropzone 2 at (1010, 365)
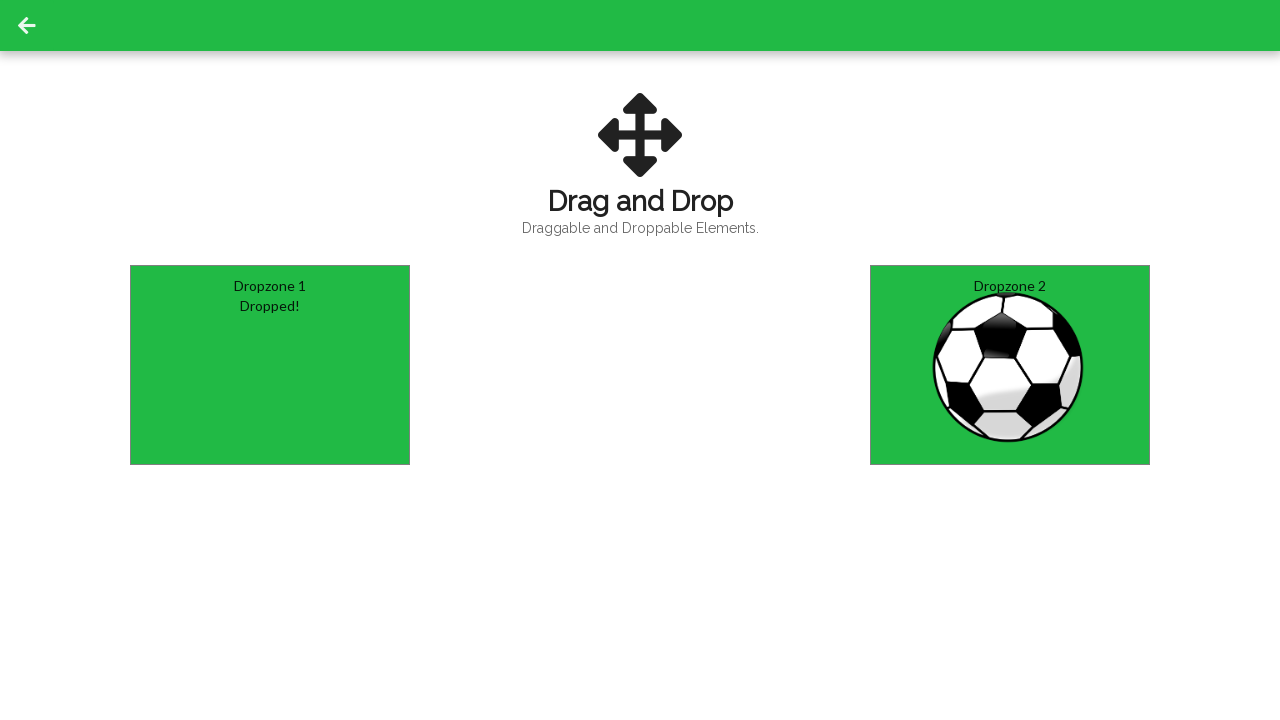

Verified successful drop in dropzone 2
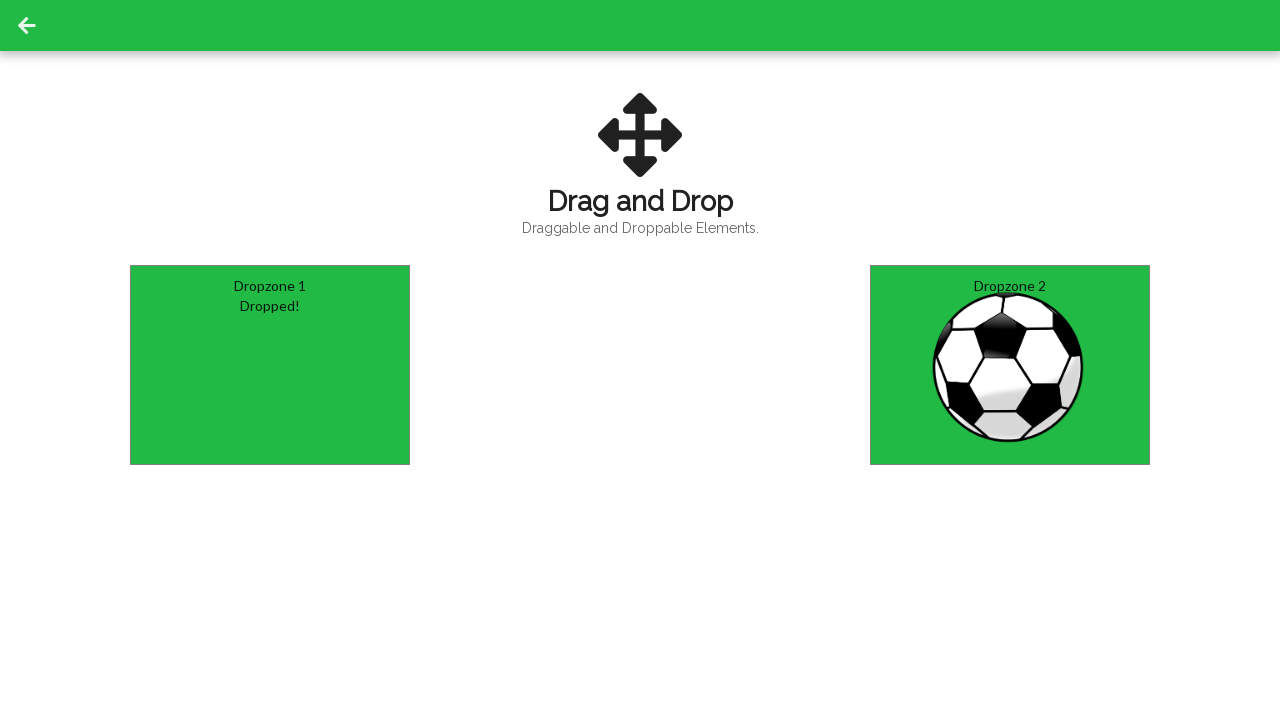

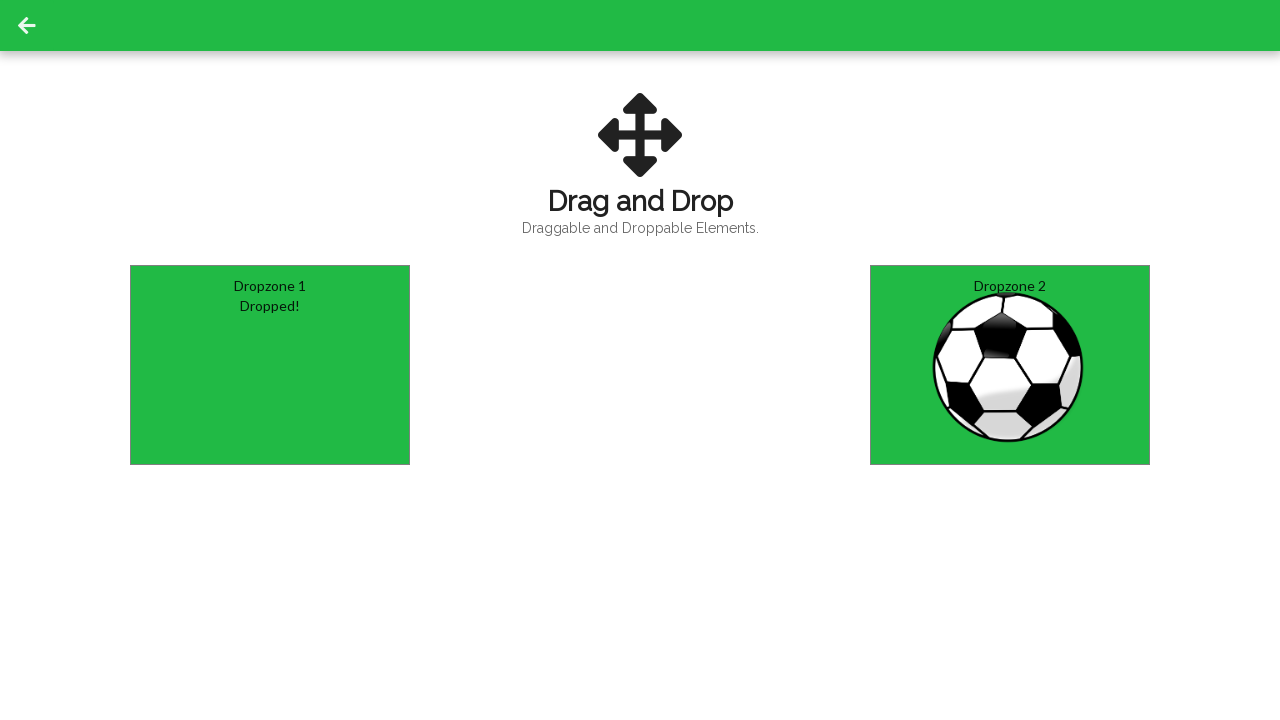